Tests a dynamic element appearance by clicking a button and waiting for a paragraph element to appear, then verifying its text content.

Starting URL: https://testeroprogramowania.github.io/selenium/wait2.html

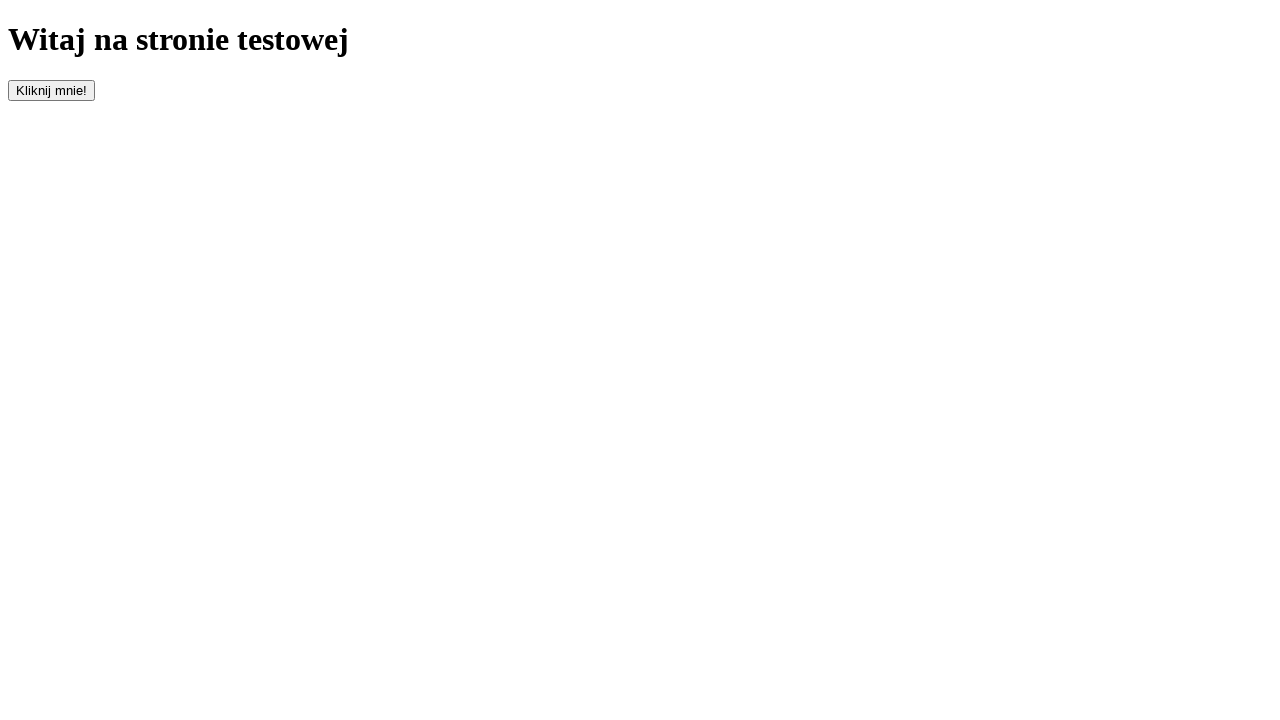

Navigated to test page
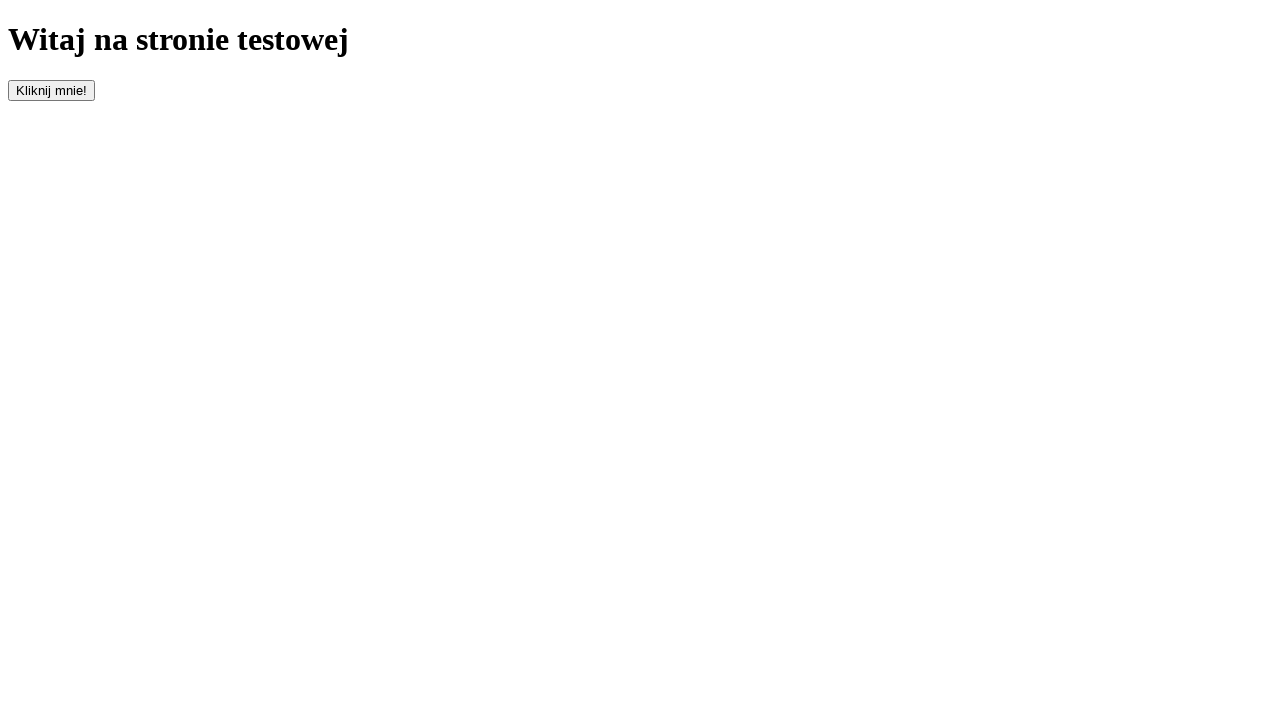

Clicked button with id 'clickOnMe' to trigger element appearance at (52, 90) on #clickOnMe
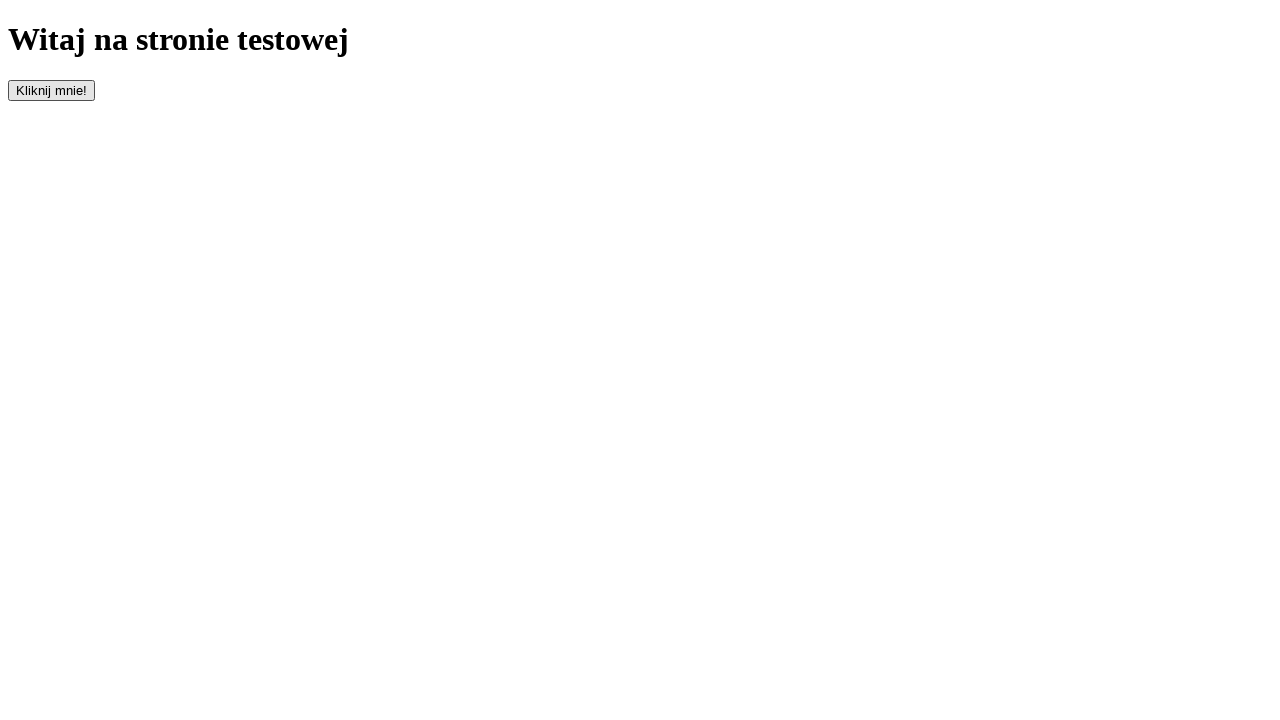

Waited for paragraph element to appear
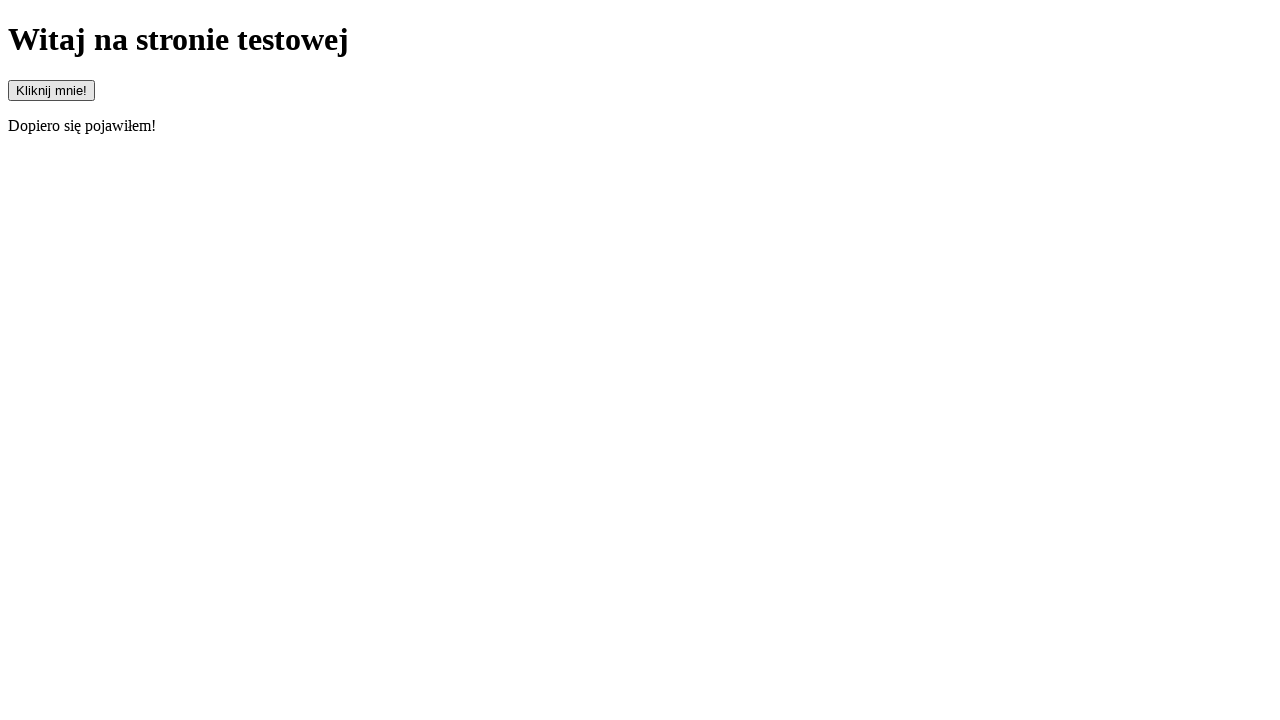

Retrieved text content from paragraph element
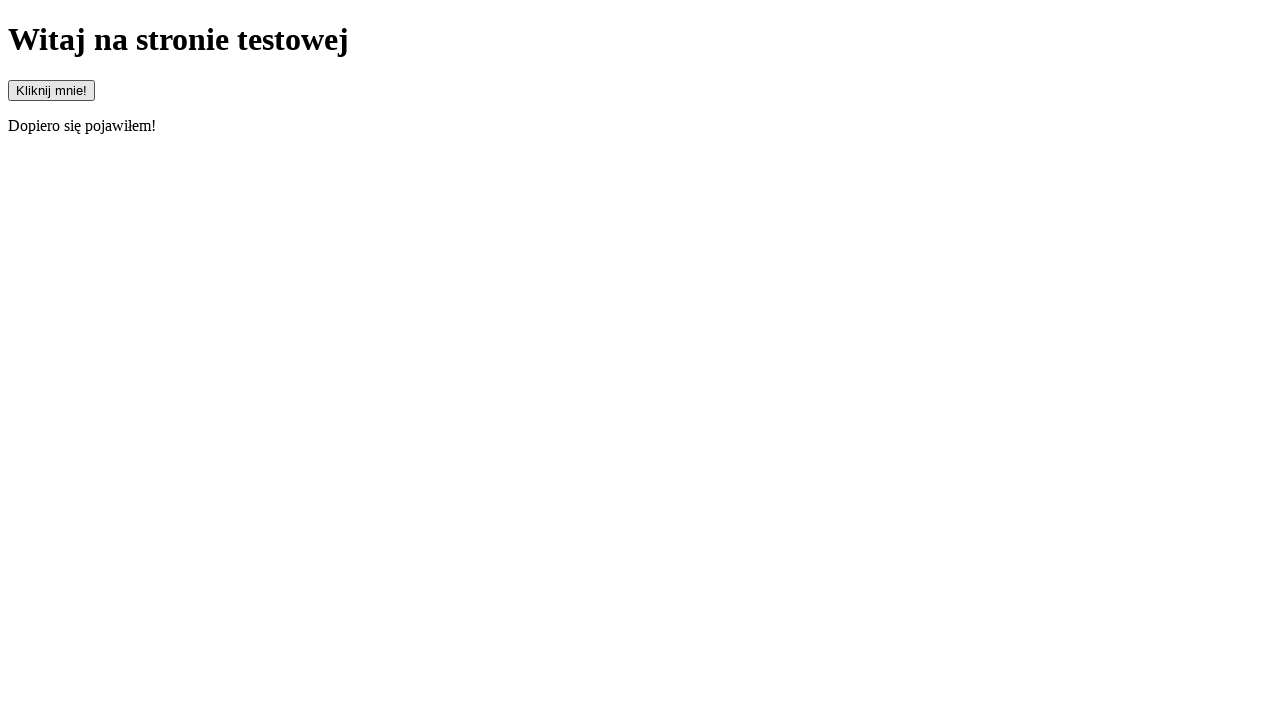

Verified paragraph text content matches expected value 'Dopiero się pojawiłem!'
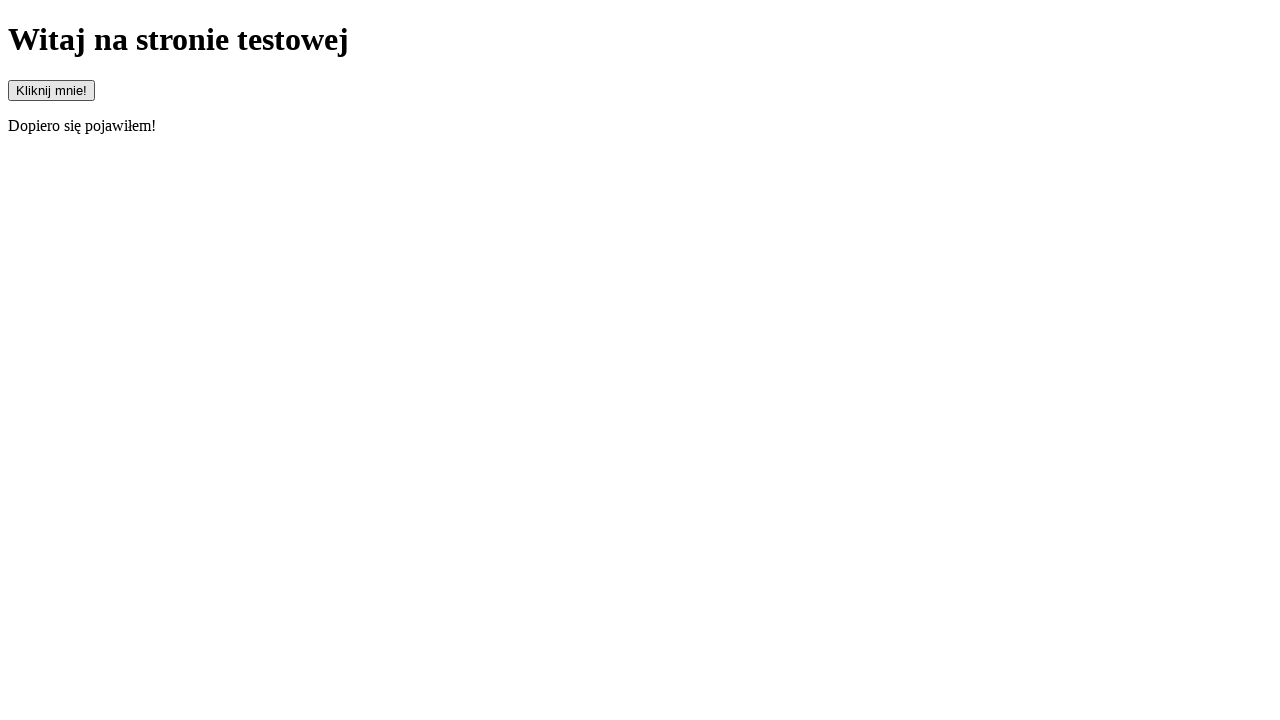

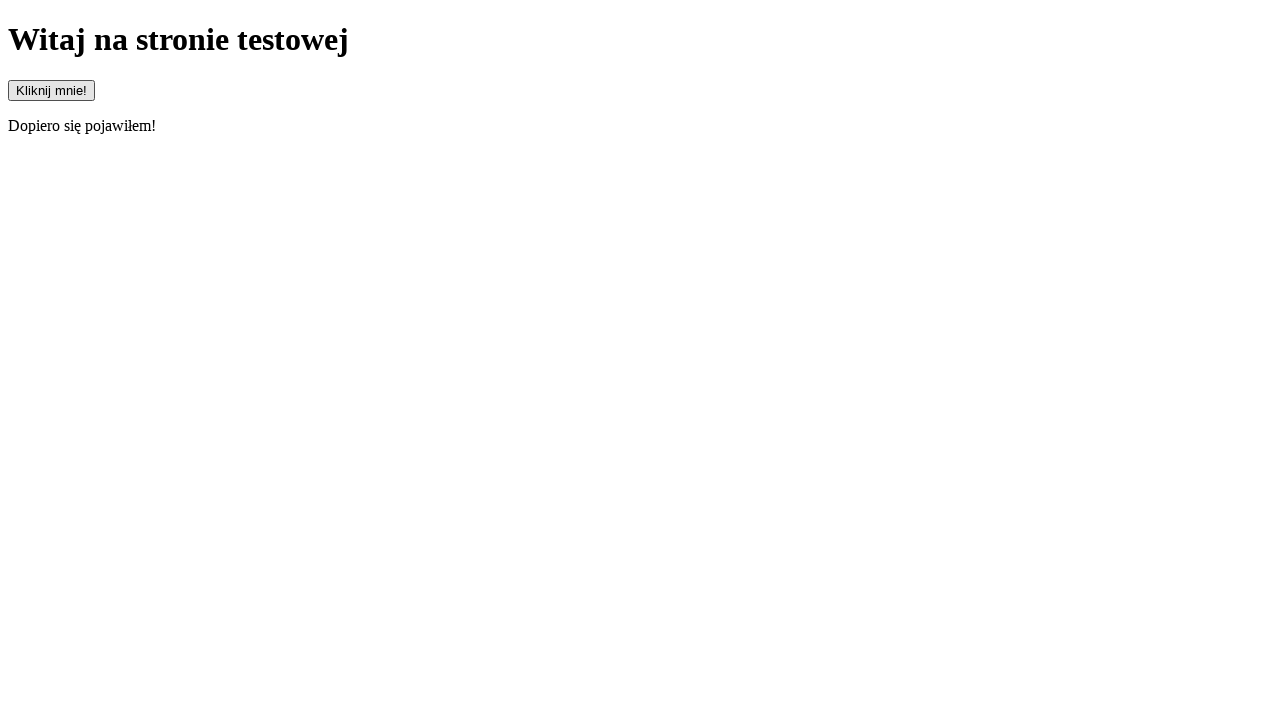